Tests the registration page form validation by entering a username and an invalid password (less than 8 characters), submitting the form, and verifying the failure alert message.

Starting URL: http://automationbykrishna.com/

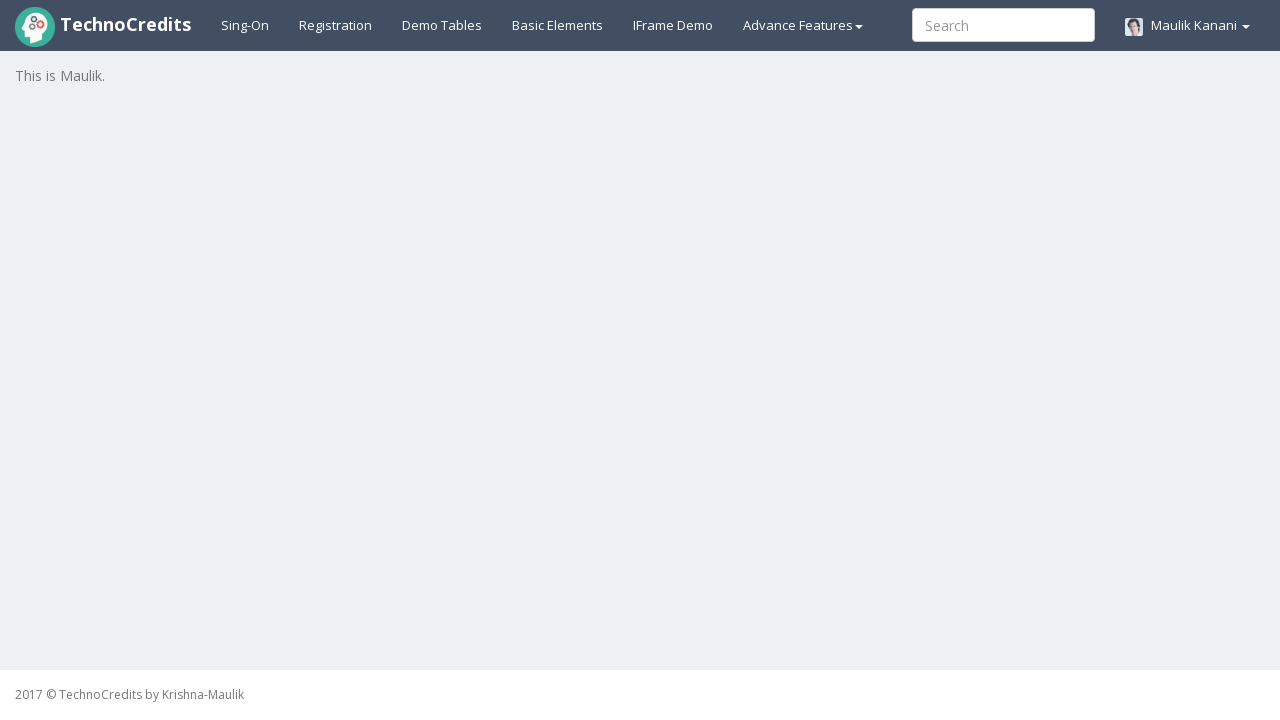

Clicked on Registration link at (336, 25) on a#registration2
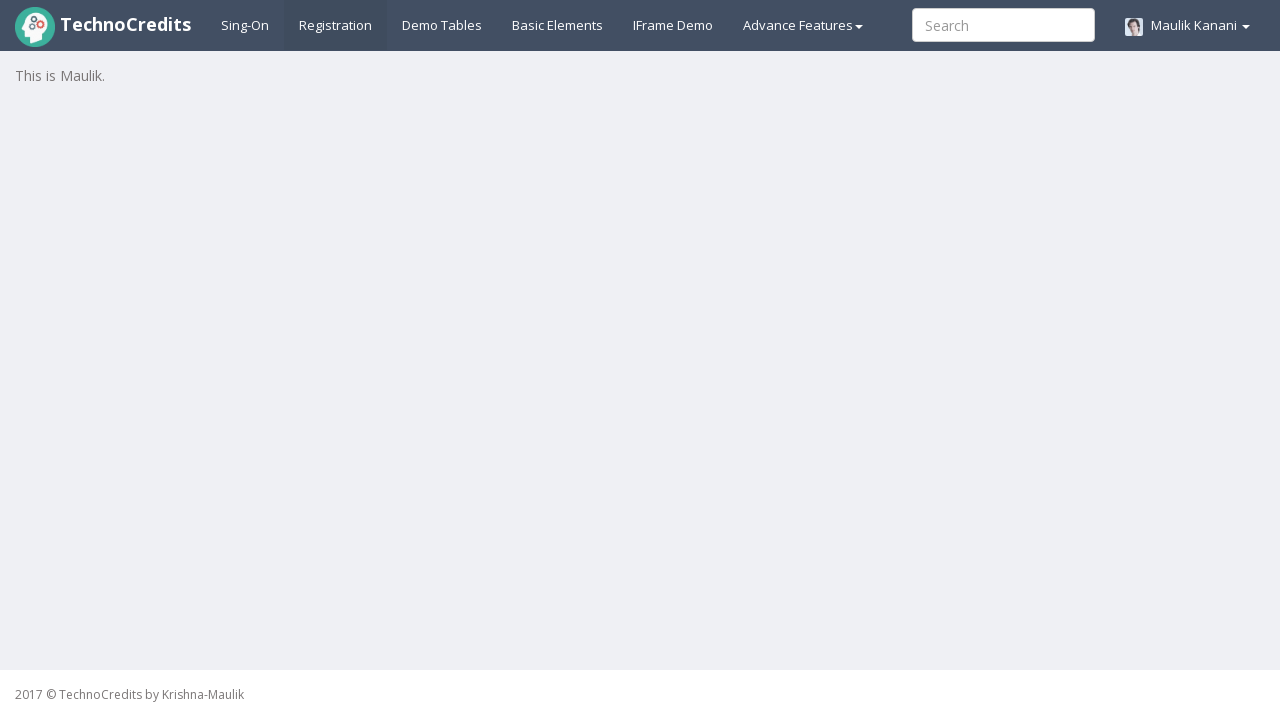

Waited for registration page to load
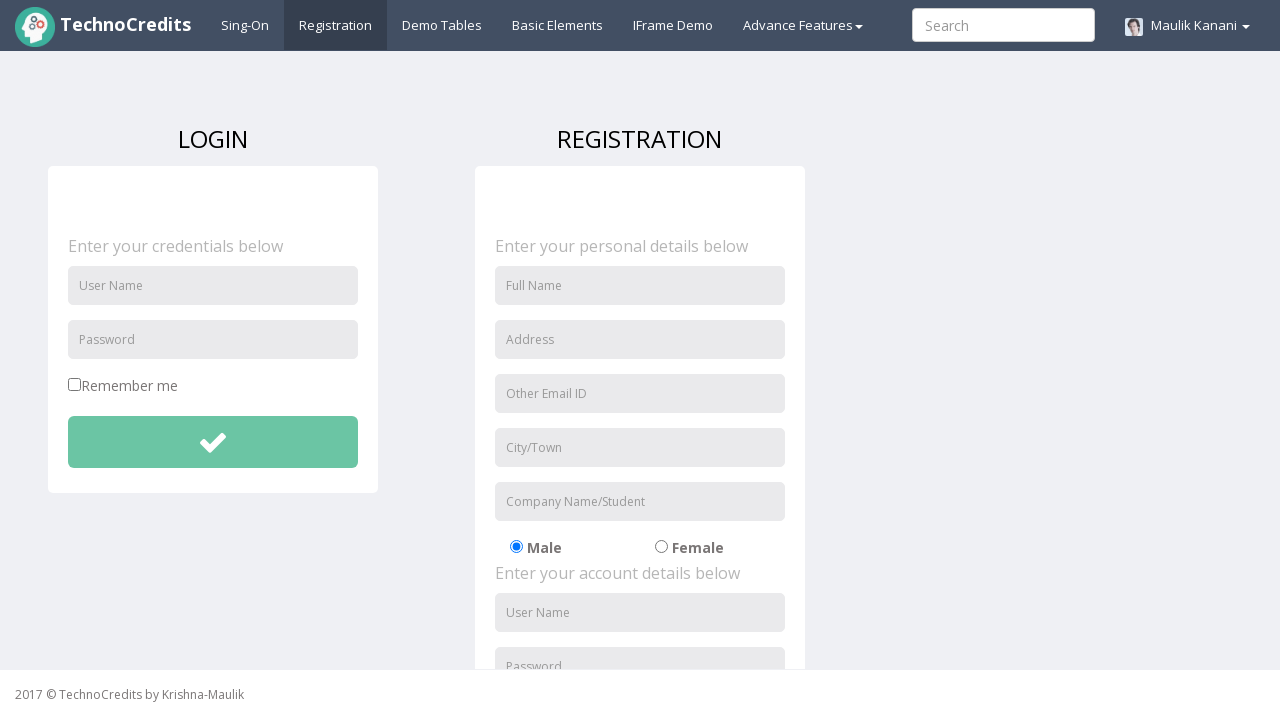

Entered username 'TestUser' in registration form on input#unameSignin
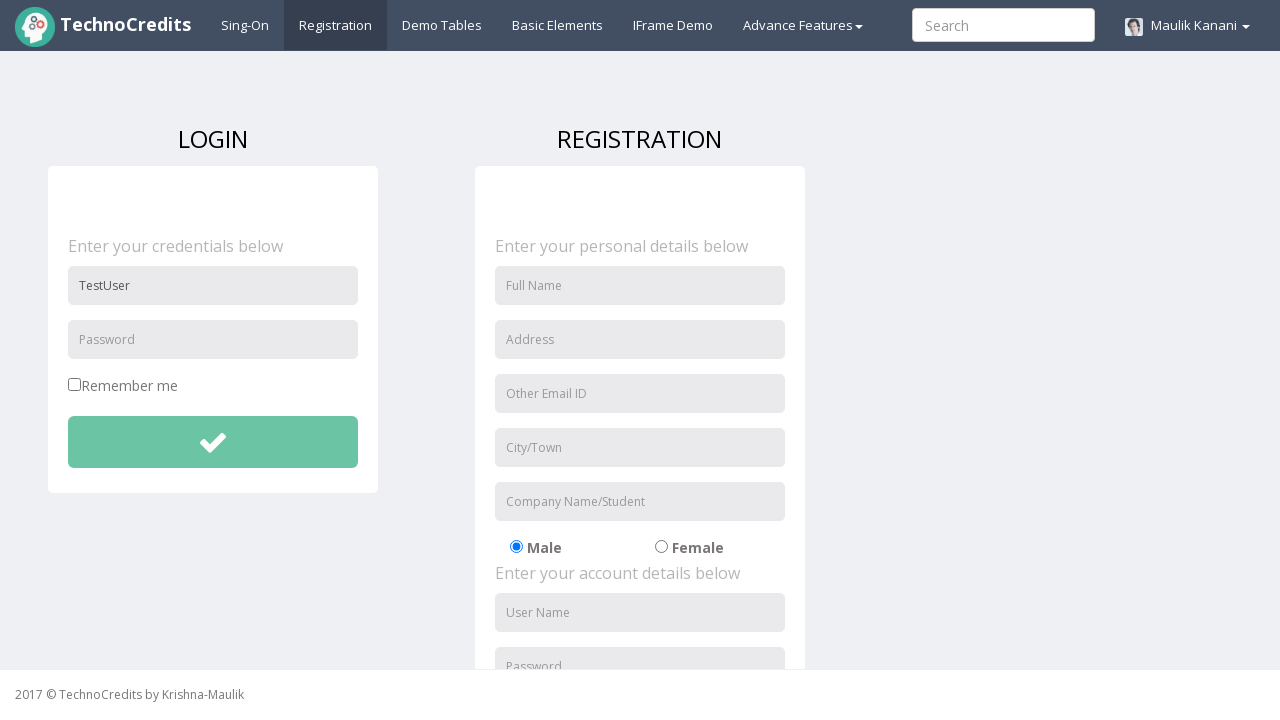

Entered invalid password '12345' (less than 8 characters) on input#pwdSignin
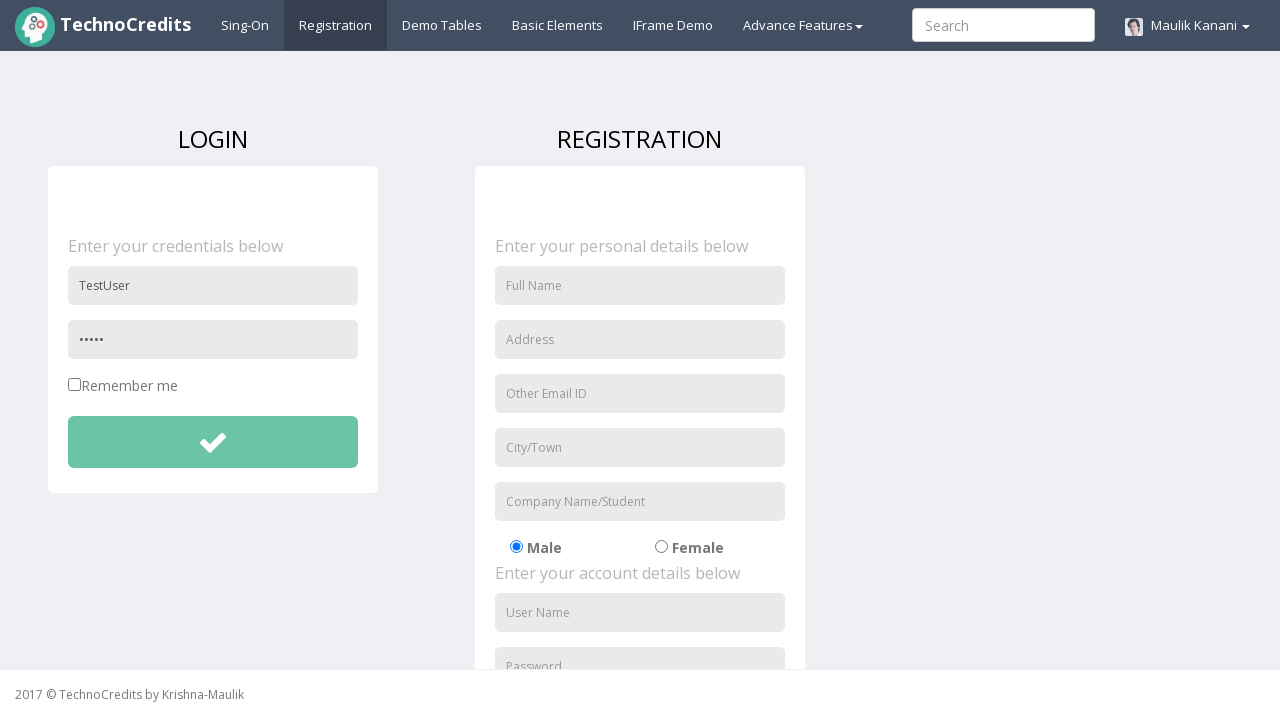

Set up dialog handler to accept alerts
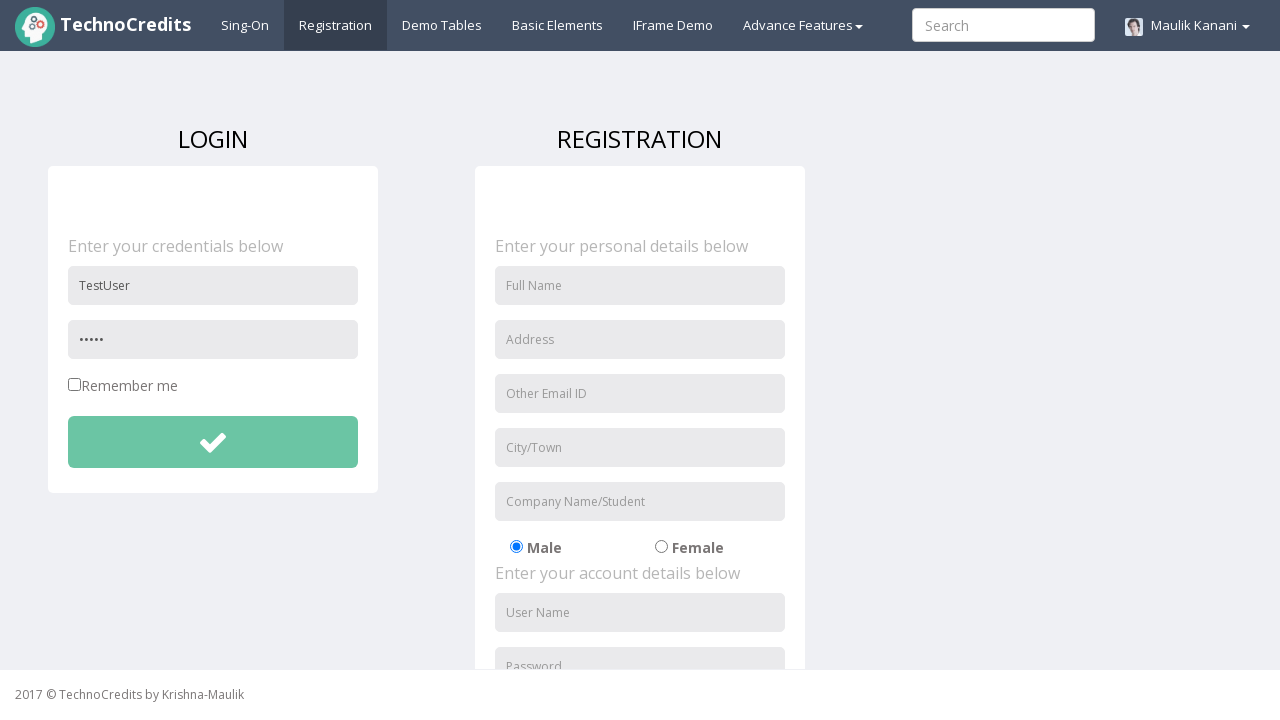

Clicked submit button to submit registration form at (213, 442) on button#btnsubmitdetails
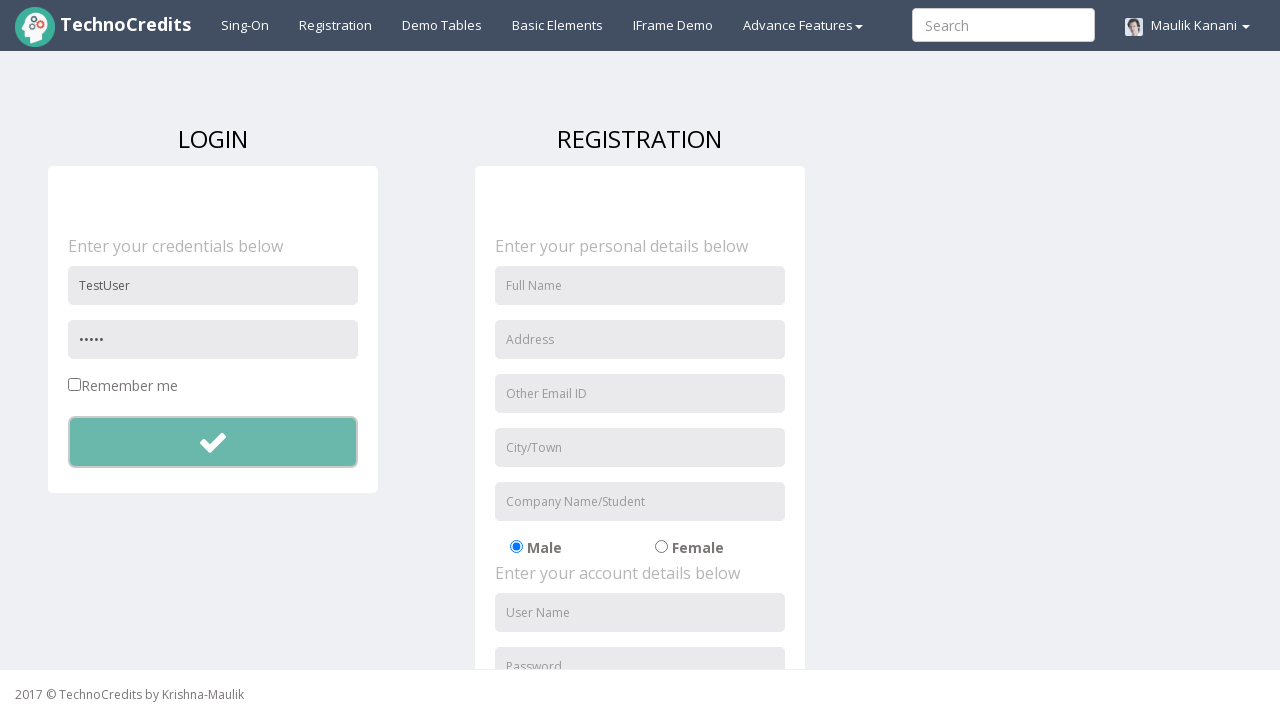

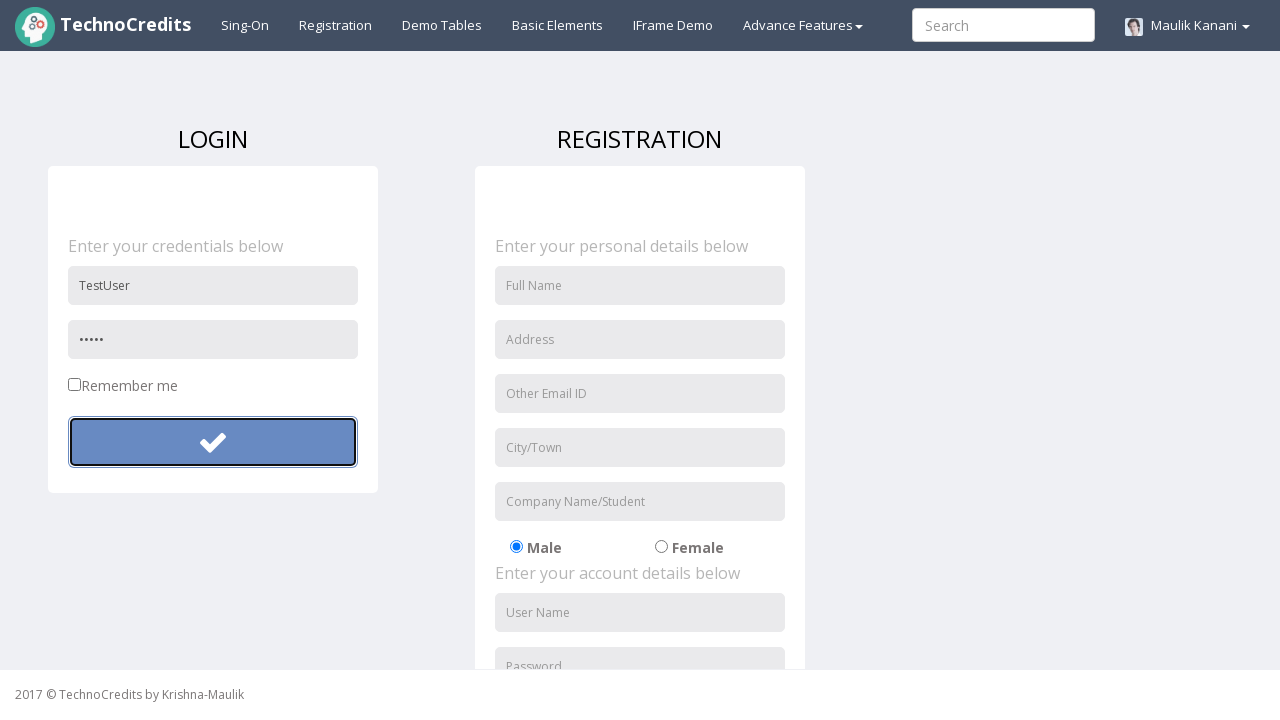